Tests the search functionality on OLX India by entering "cars" in the search box and submitting the search

Starting URL: https://www.olx.in

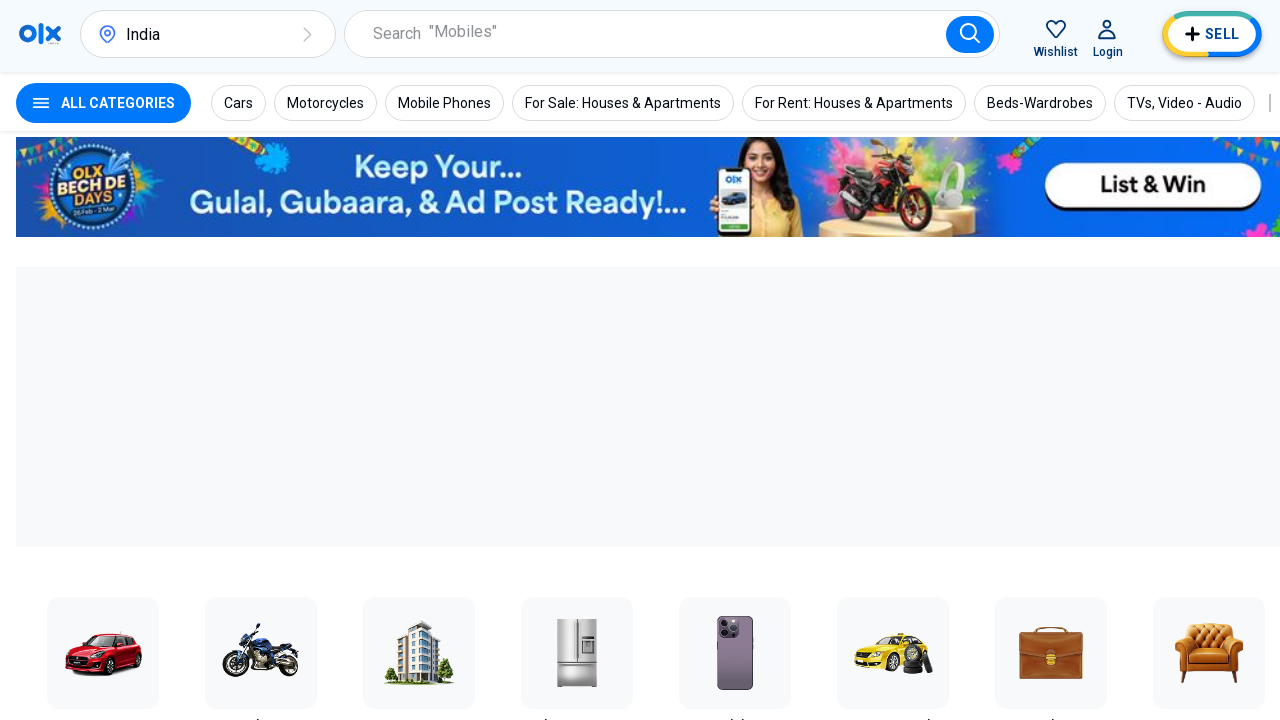

Filled search box with 'cars' on input[data-aut-id='searchBox']
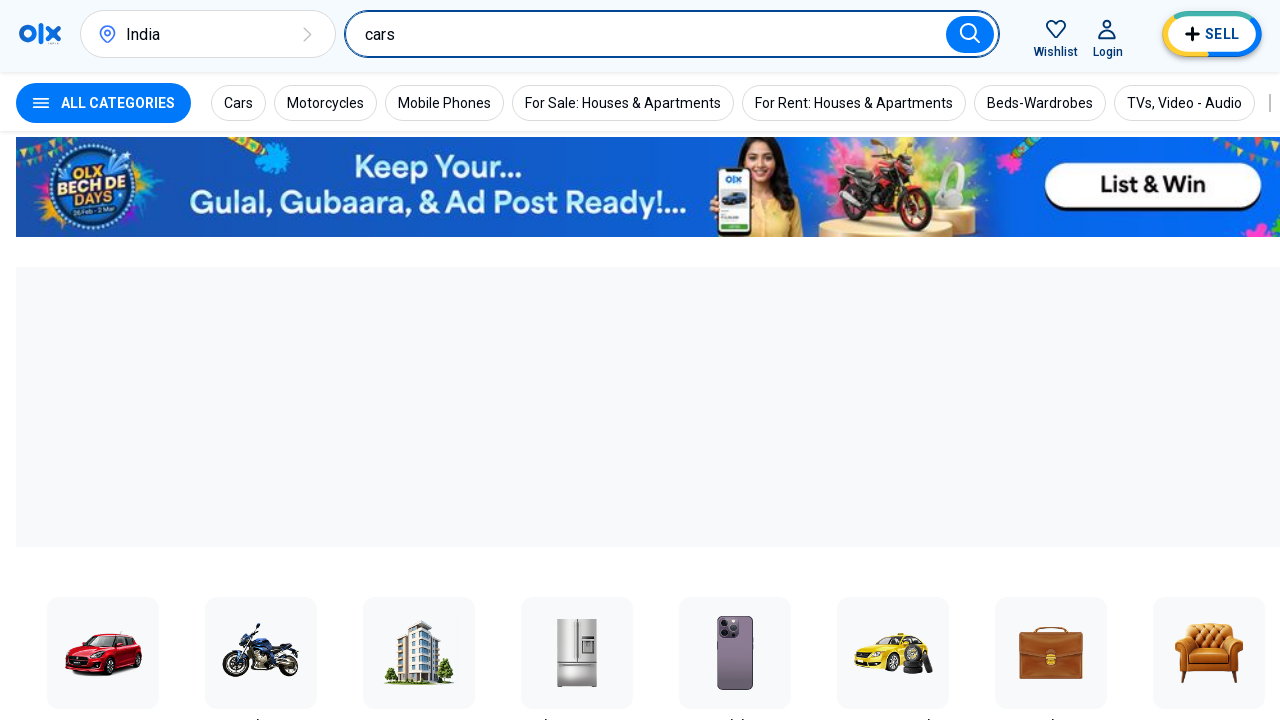

Pressed Enter to submit the search on input[data-aut-id='searchBox']
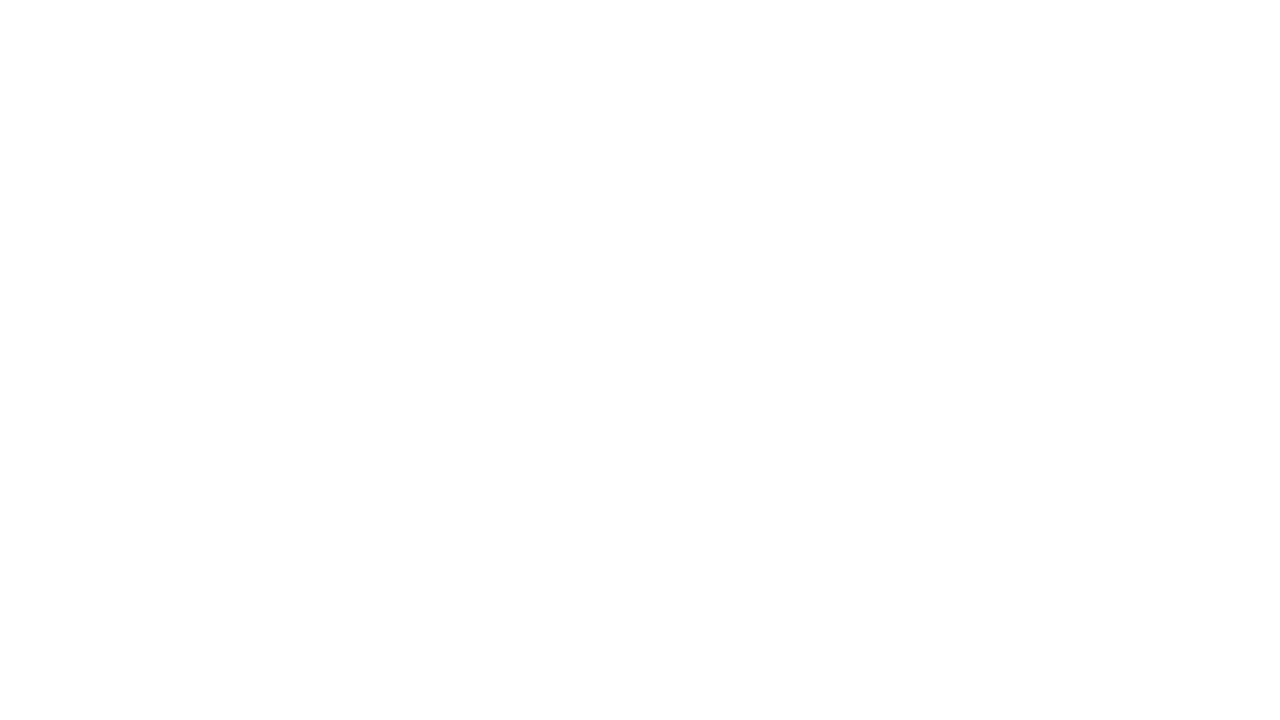

Search results loaded successfully
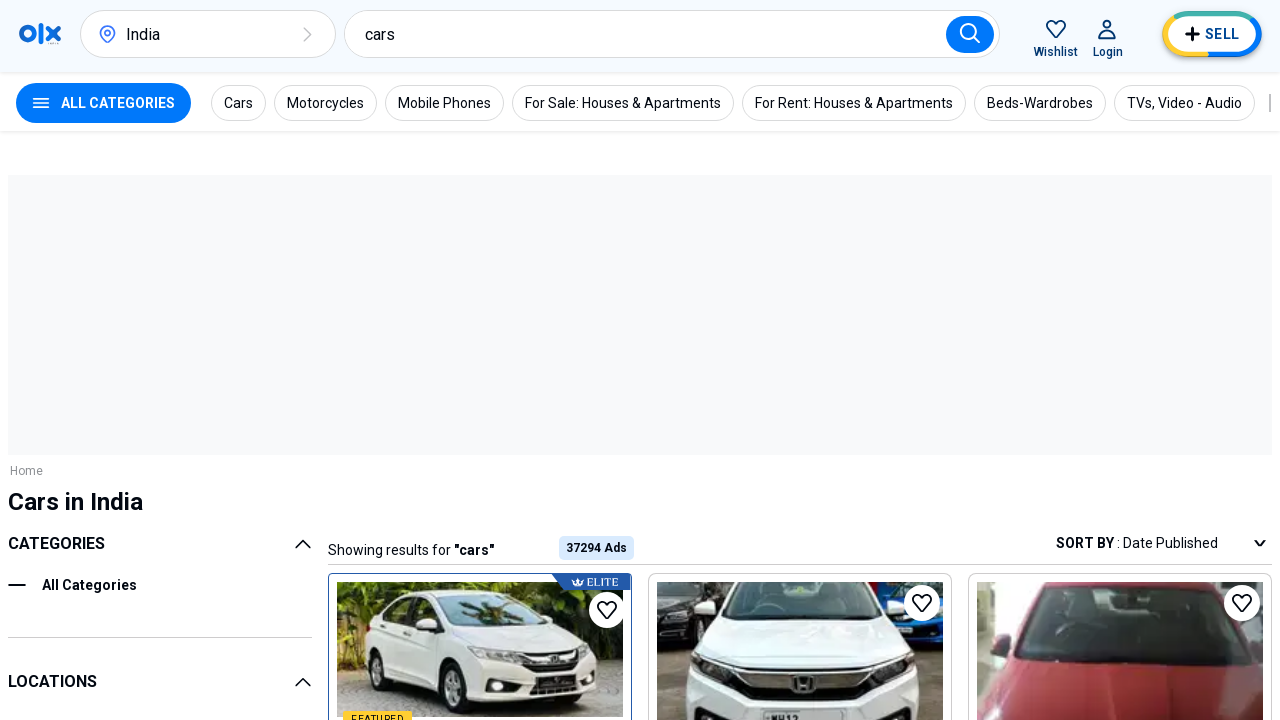

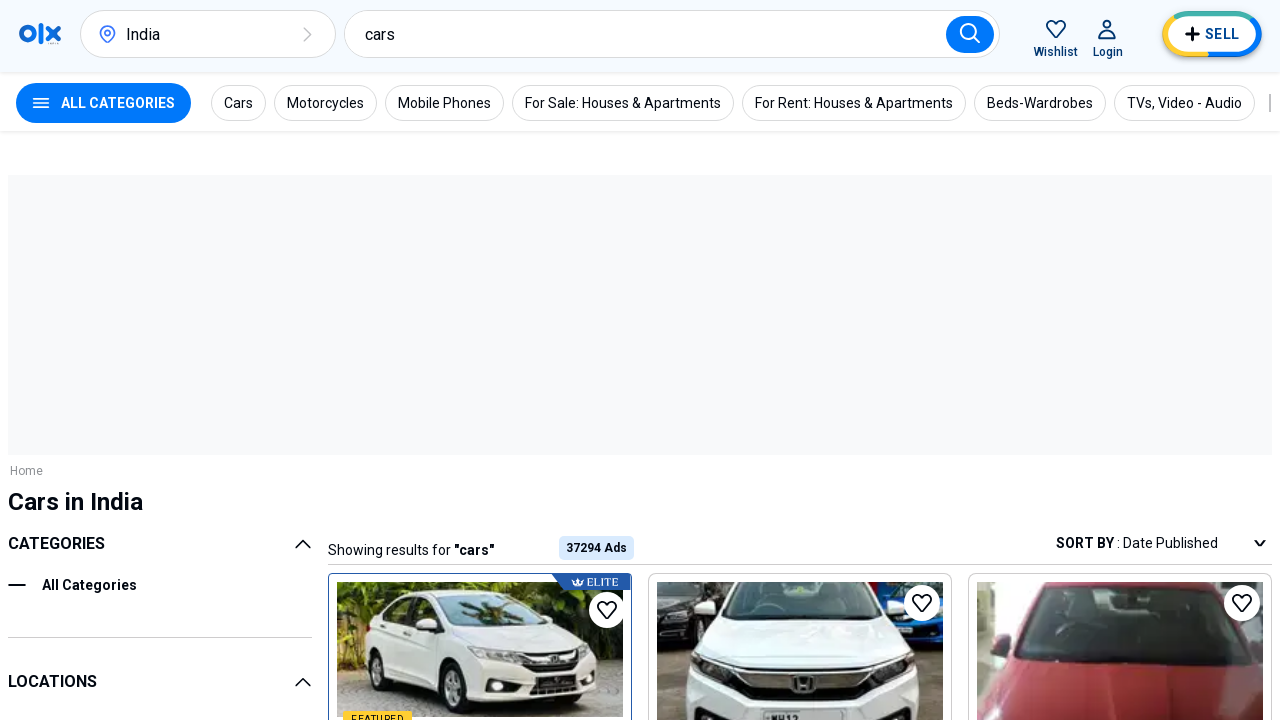